Tests keyboard input functionality by navigating to a registration form and typing a first name into the firstname field using keyboard events.

Starting URL: https://www.tutorialspoint.com/selenium/practice/register.php

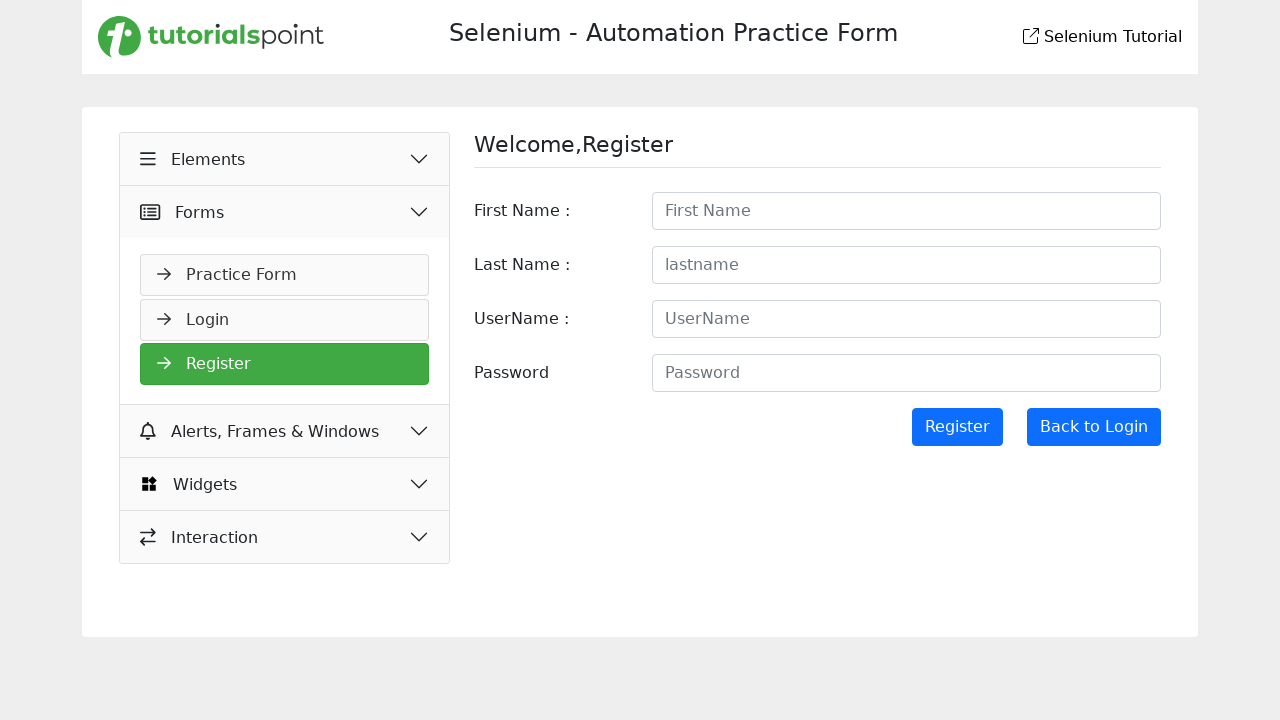

Navigated to registration form page
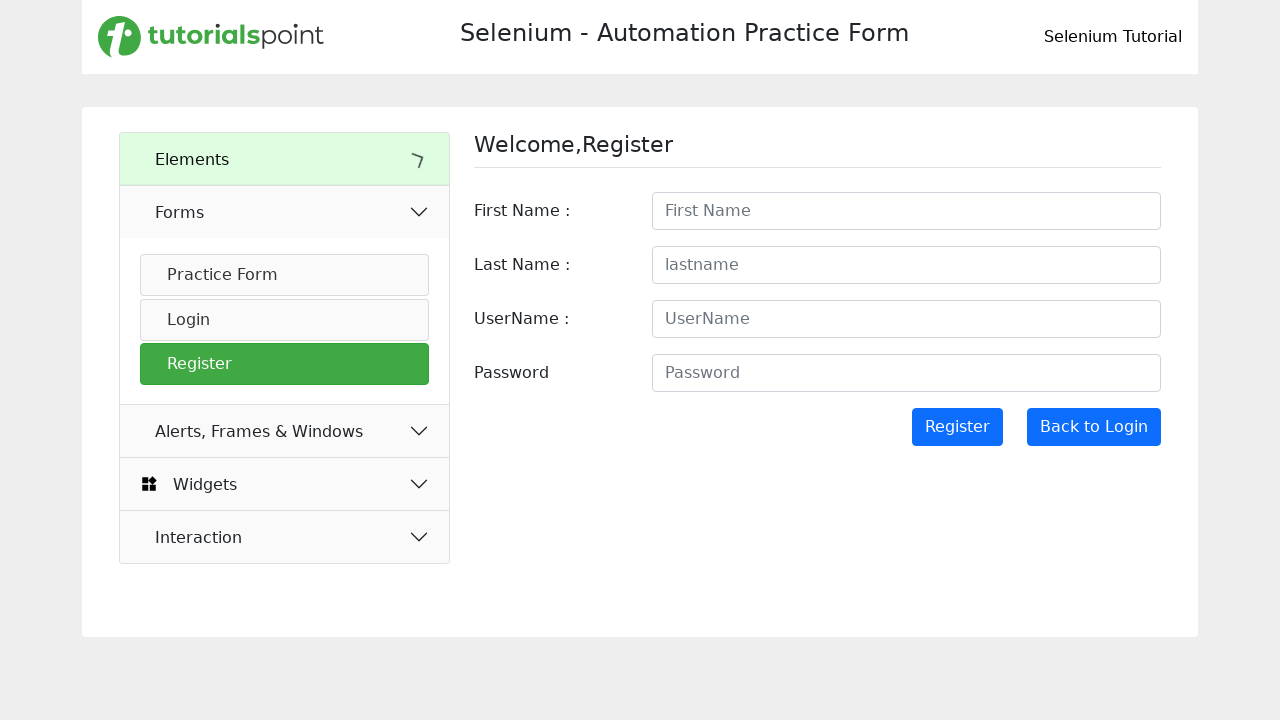

Clicked on firstname input field at (906, 211) on #firstname
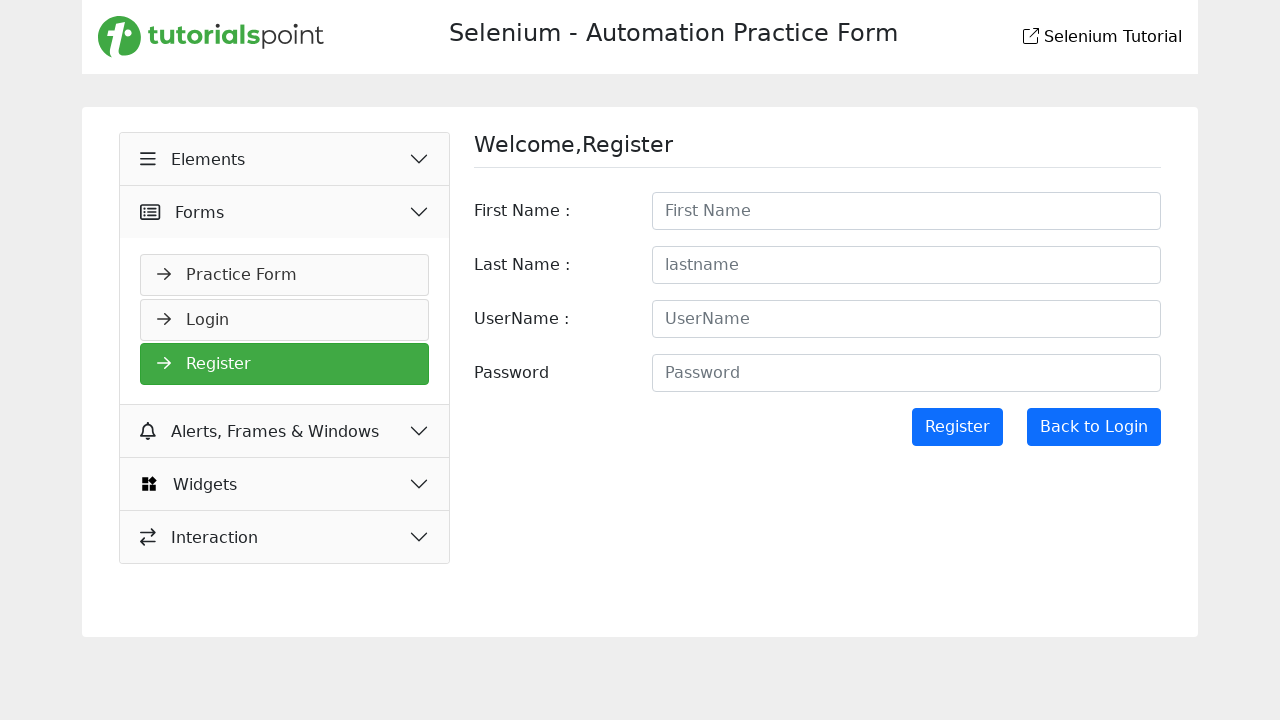

Typed 'Dave' into firstname field using keyboard input
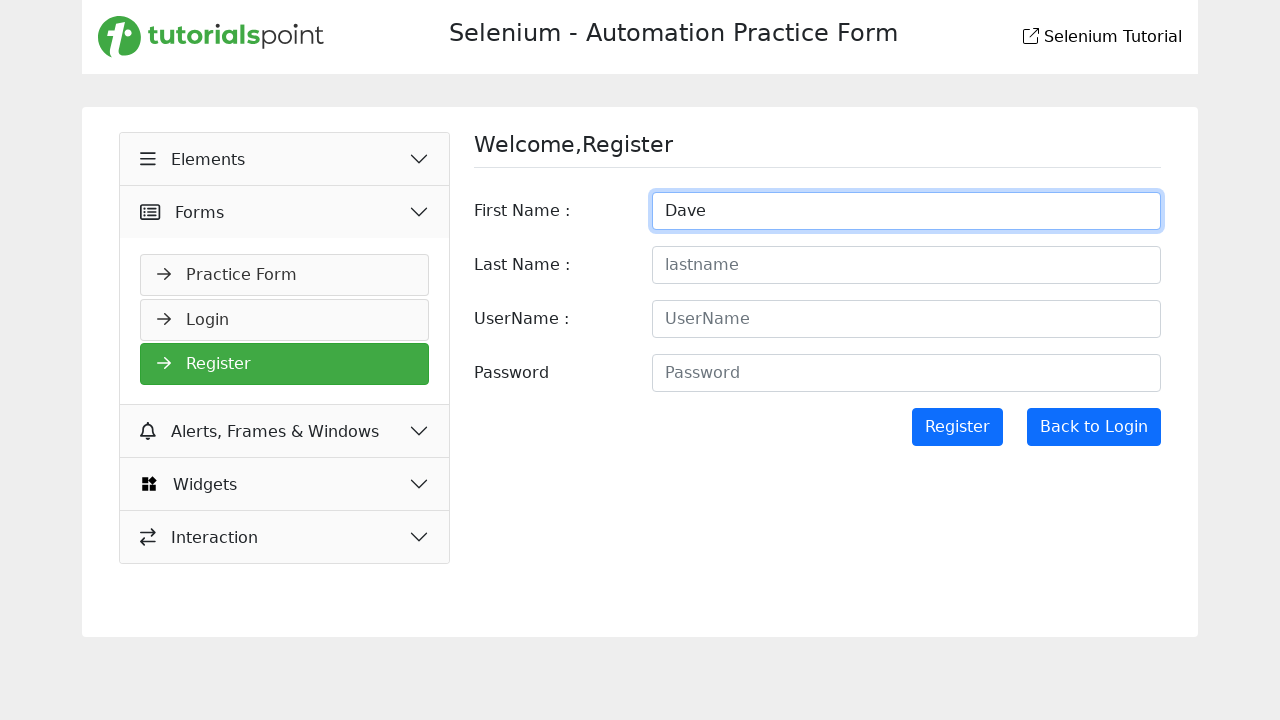

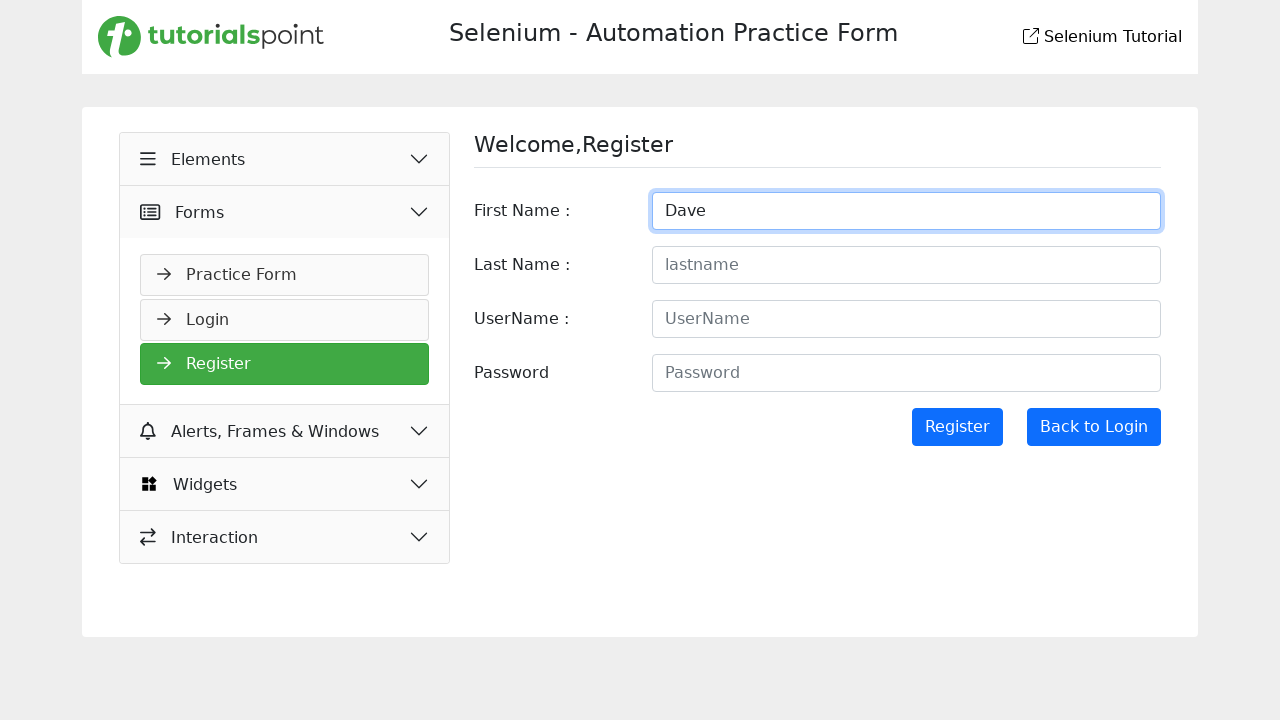